Simple test that navigates to the QSpiders website and verifies the page loads successfully.

Starting URL: https://qspiders.com/

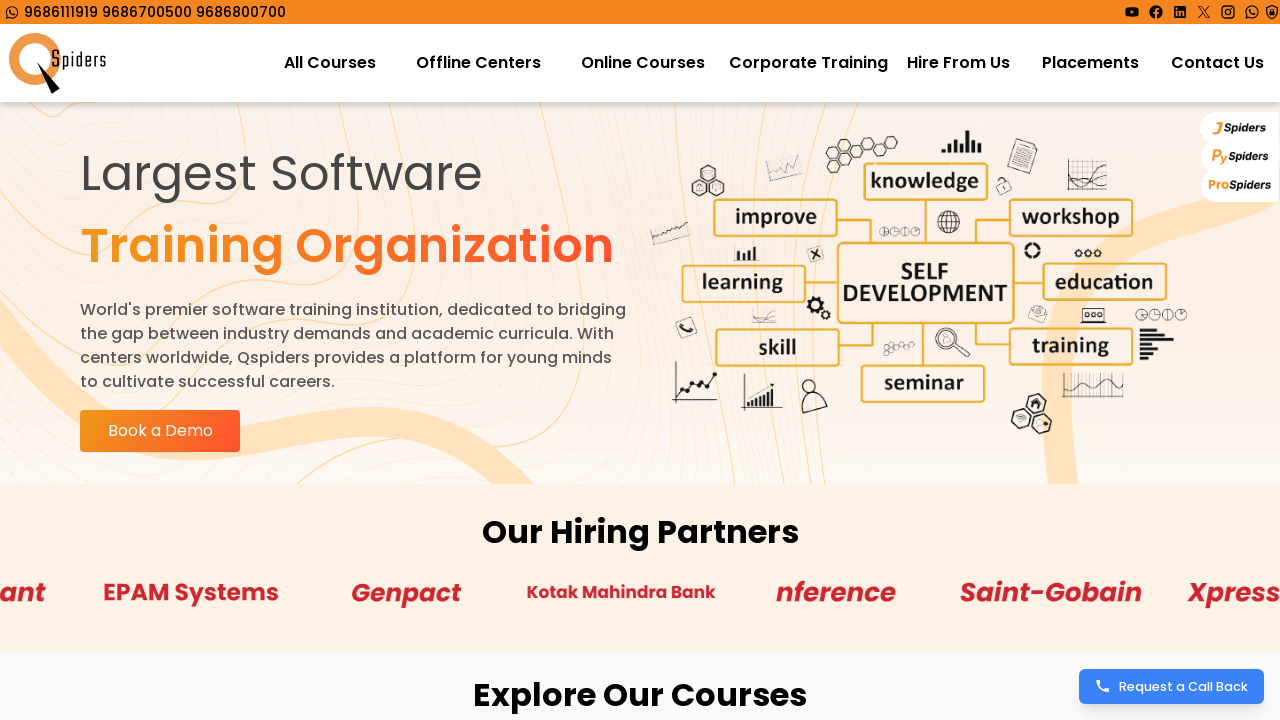

Waited for DOM content to load on QSpiders website
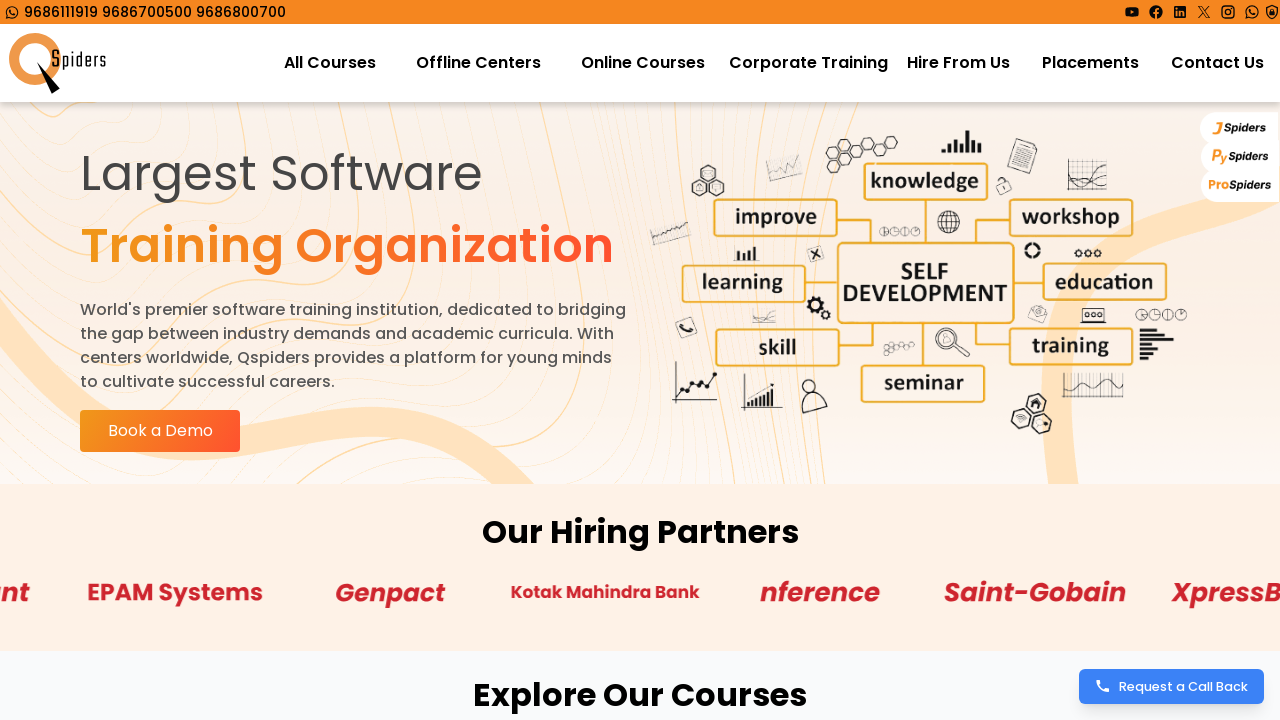

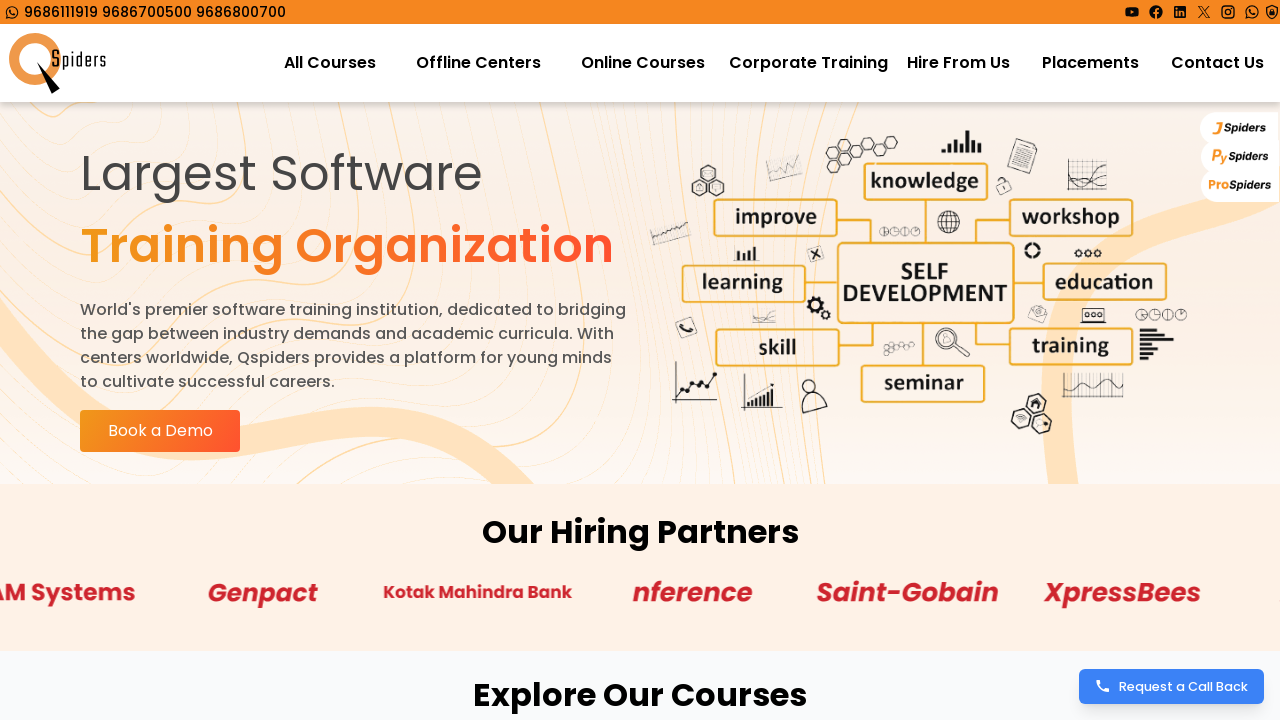